Tests YouTube search functionality by entering a search query into the search box

Starting URL: https://www.youtube.com/

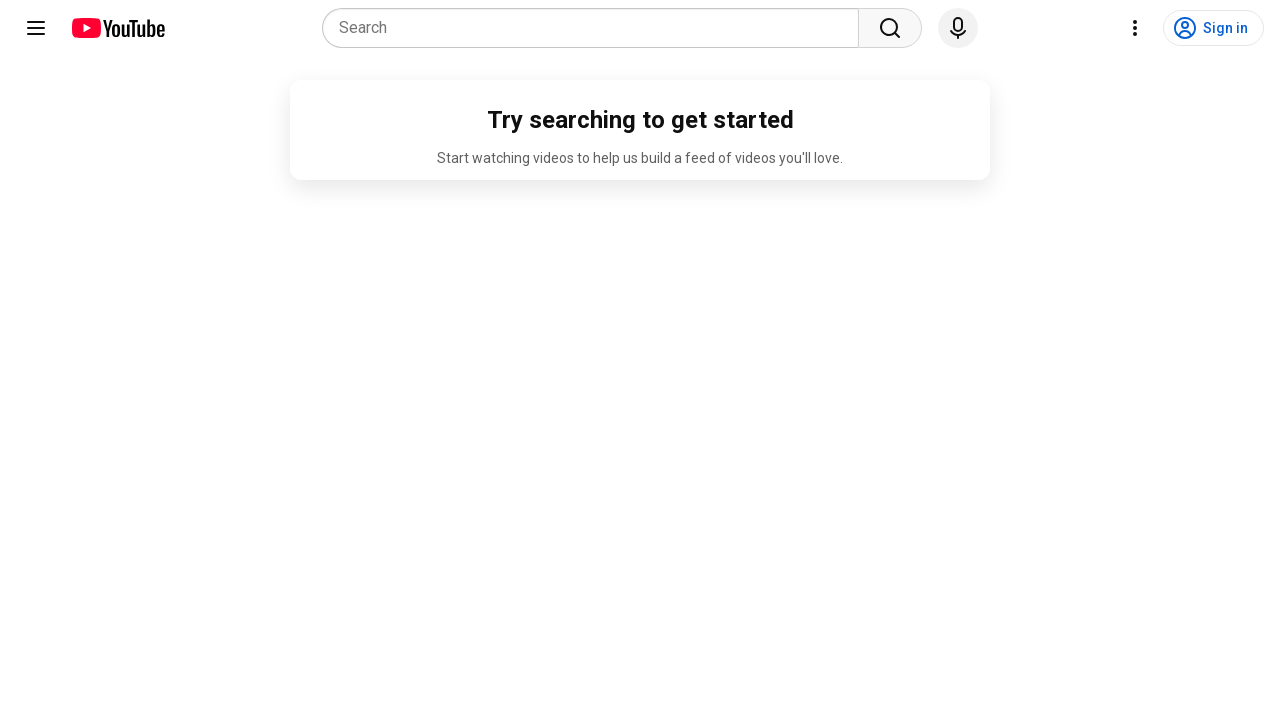

Filled YouTube search box with 'Tutorial of Github' on input[name='search_query']
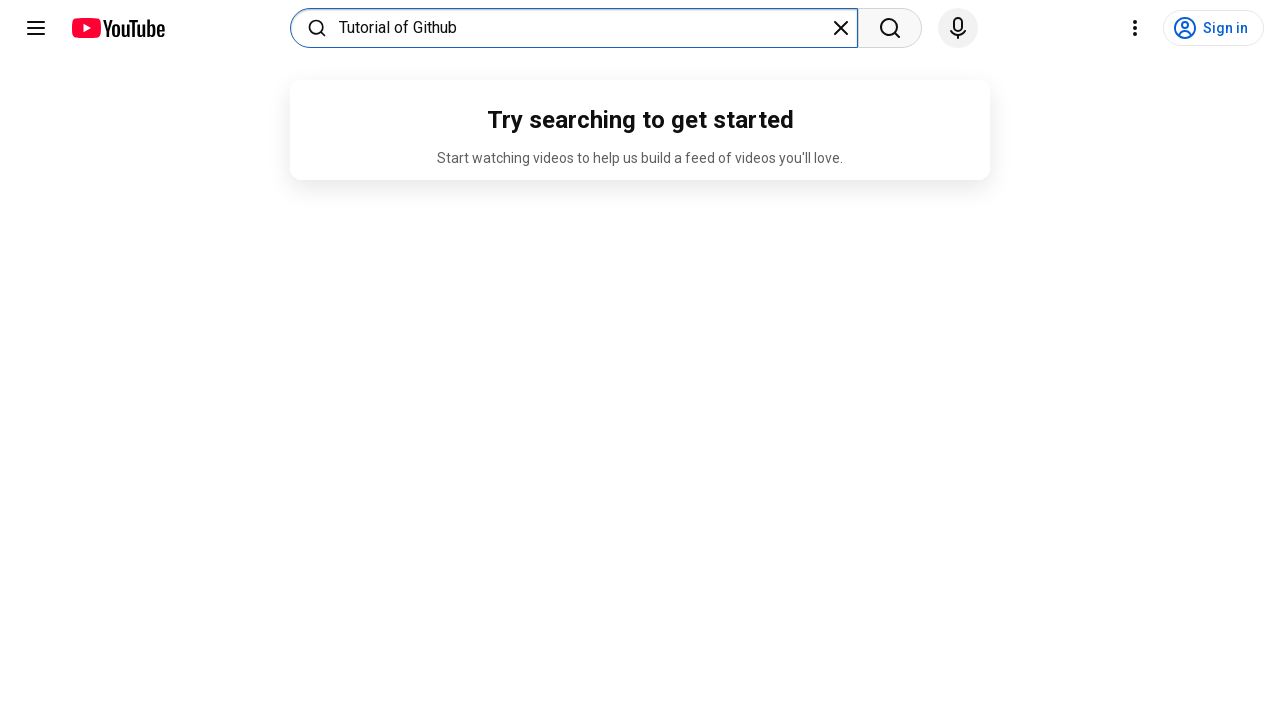

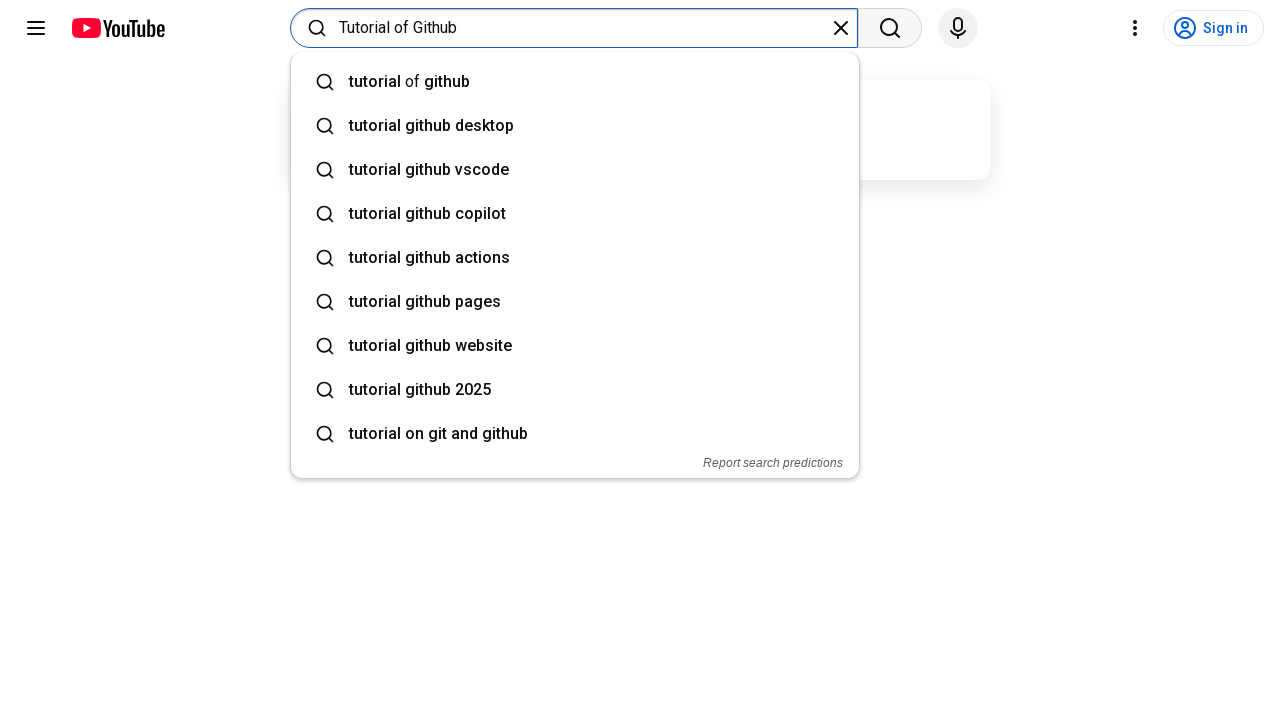